Tests interaction with buttons on a challenging DOM page by clicking various button elements

Starting URL: http://the-internet.herokuapp.com/challenging_dom

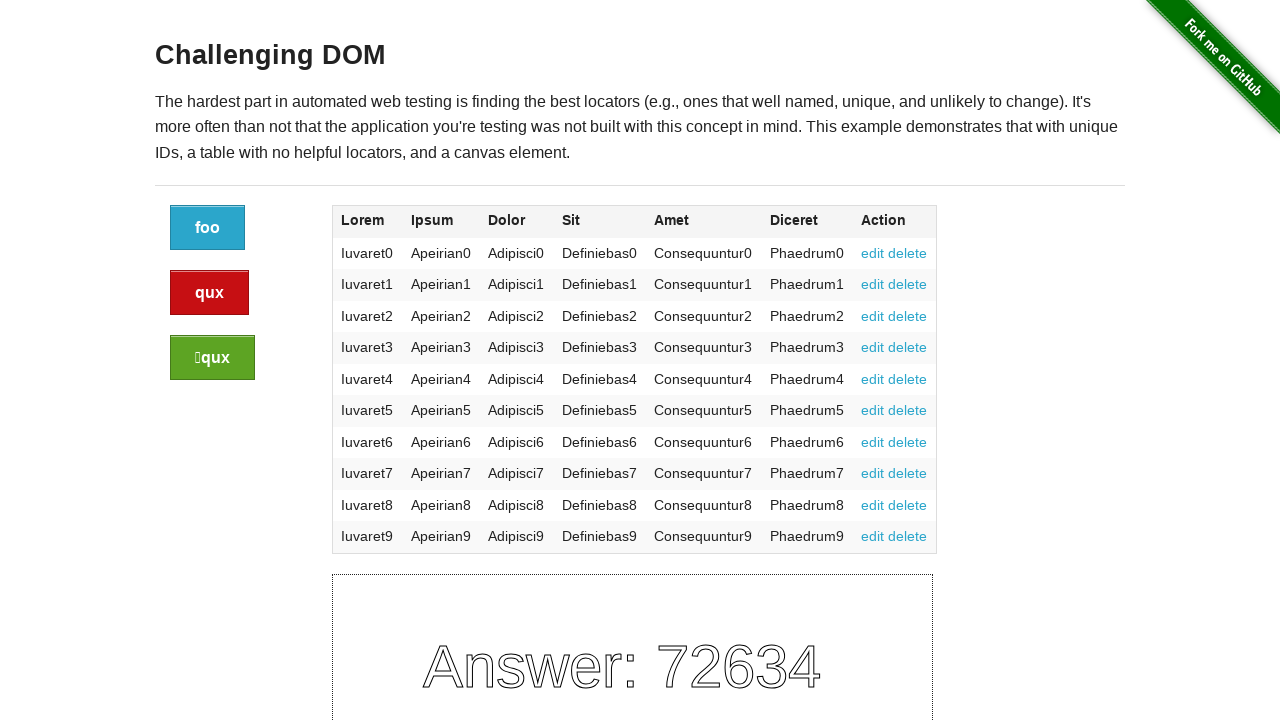

Clicked the green success button at (212, 358) on .button.success
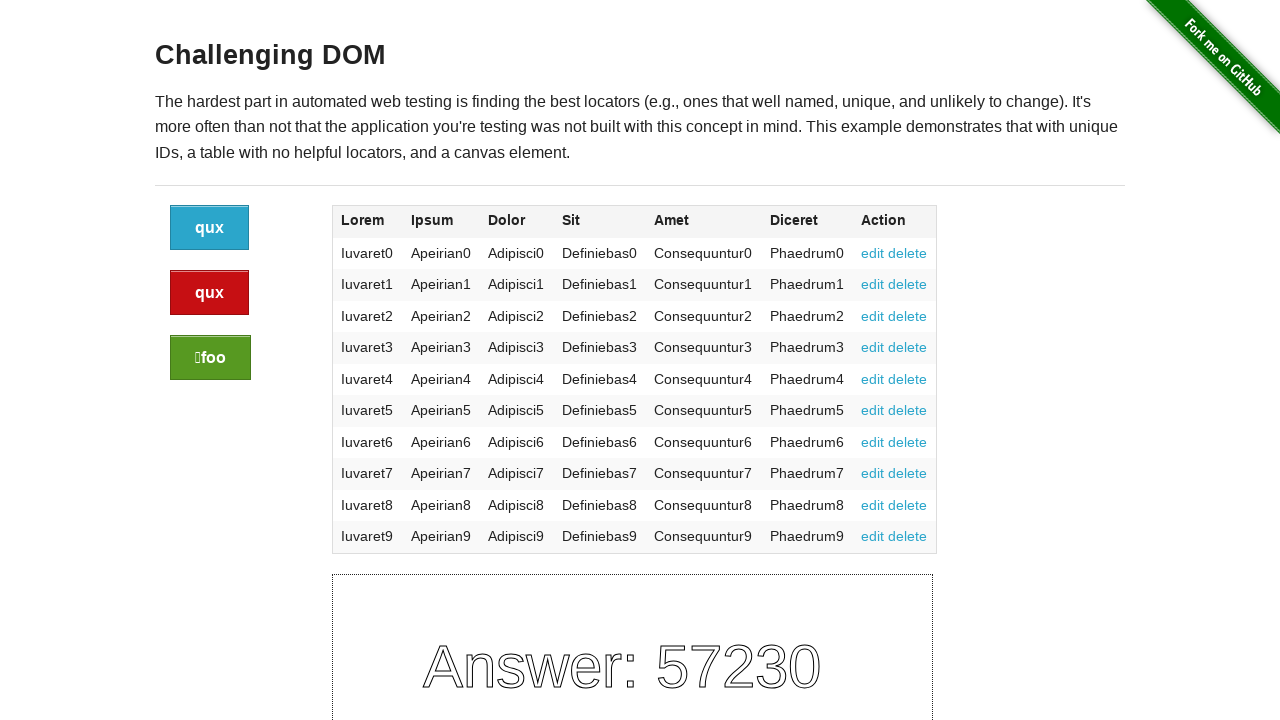

Clicked the blue button at (210, 228) on .button
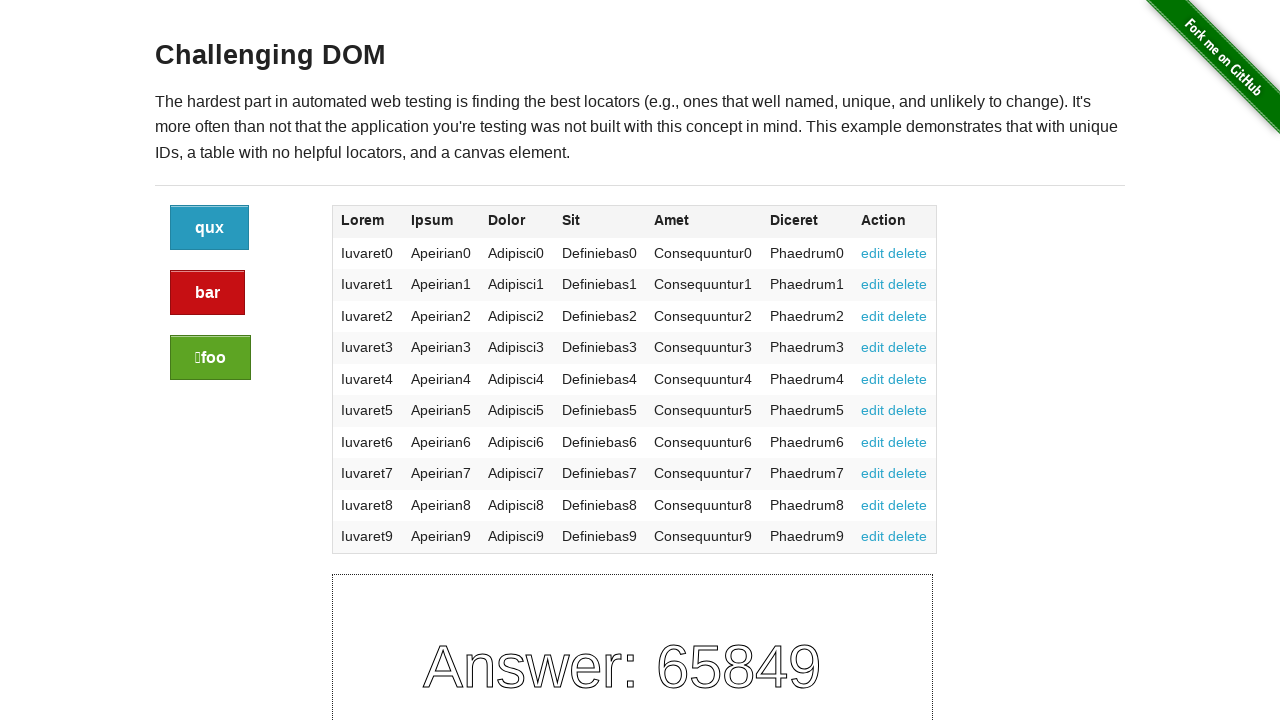

Retrieved text from the red alert button
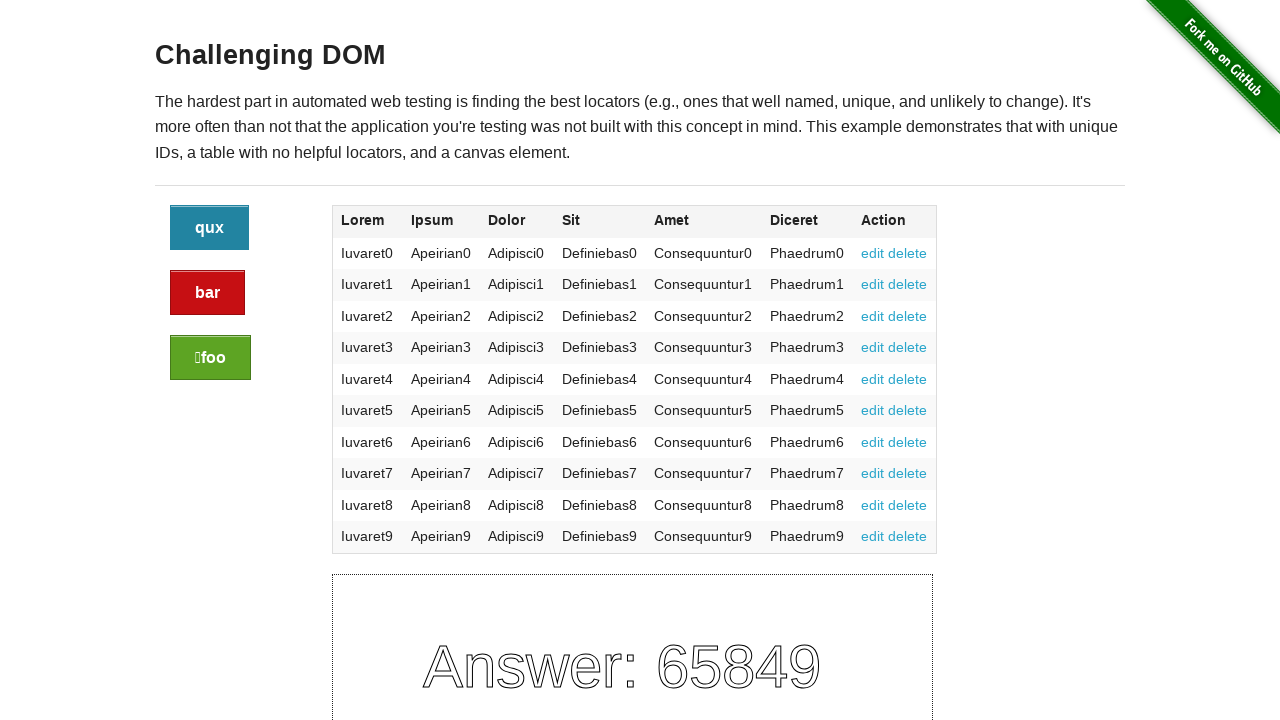

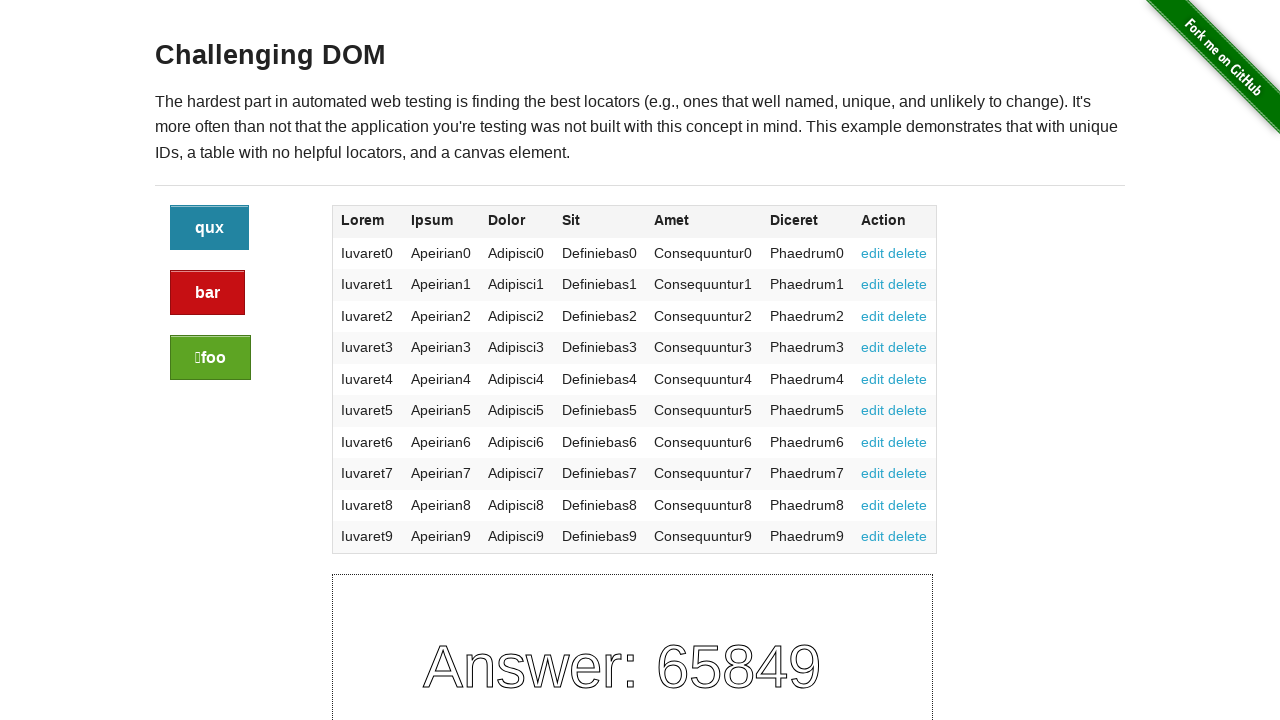